Tests iframe interaction by switching between single and nested frames, filling input fields within frames

Starting URL: http://demo.automationtesting.in/Frames.html

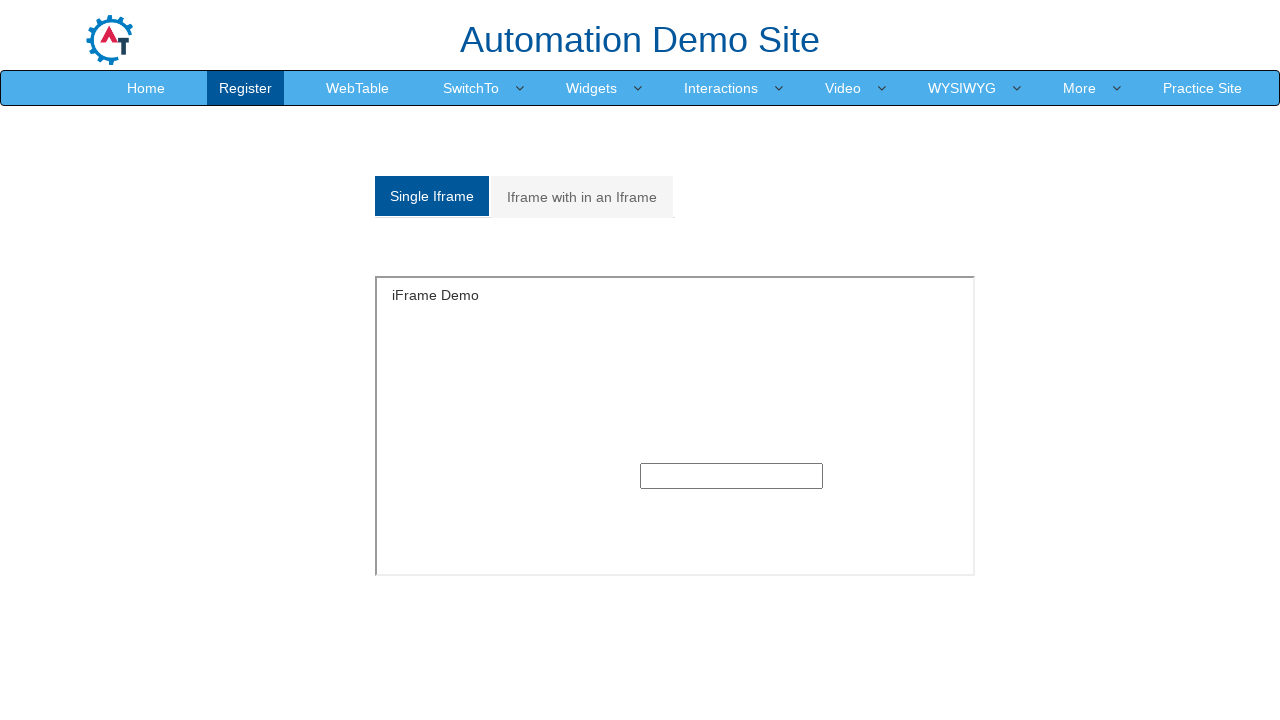

Located single frame by name 'SingleFrame'
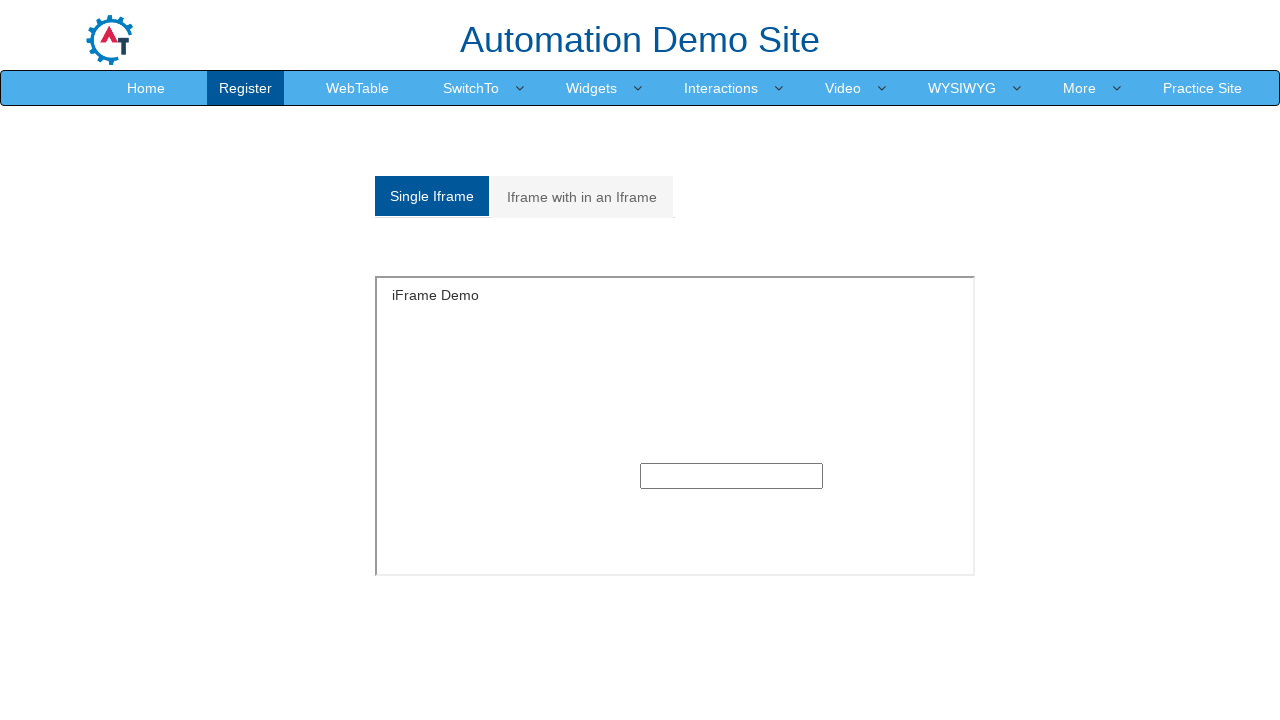

Filled email input field with 'abc@gmail.com' in single frame on input[type='text']
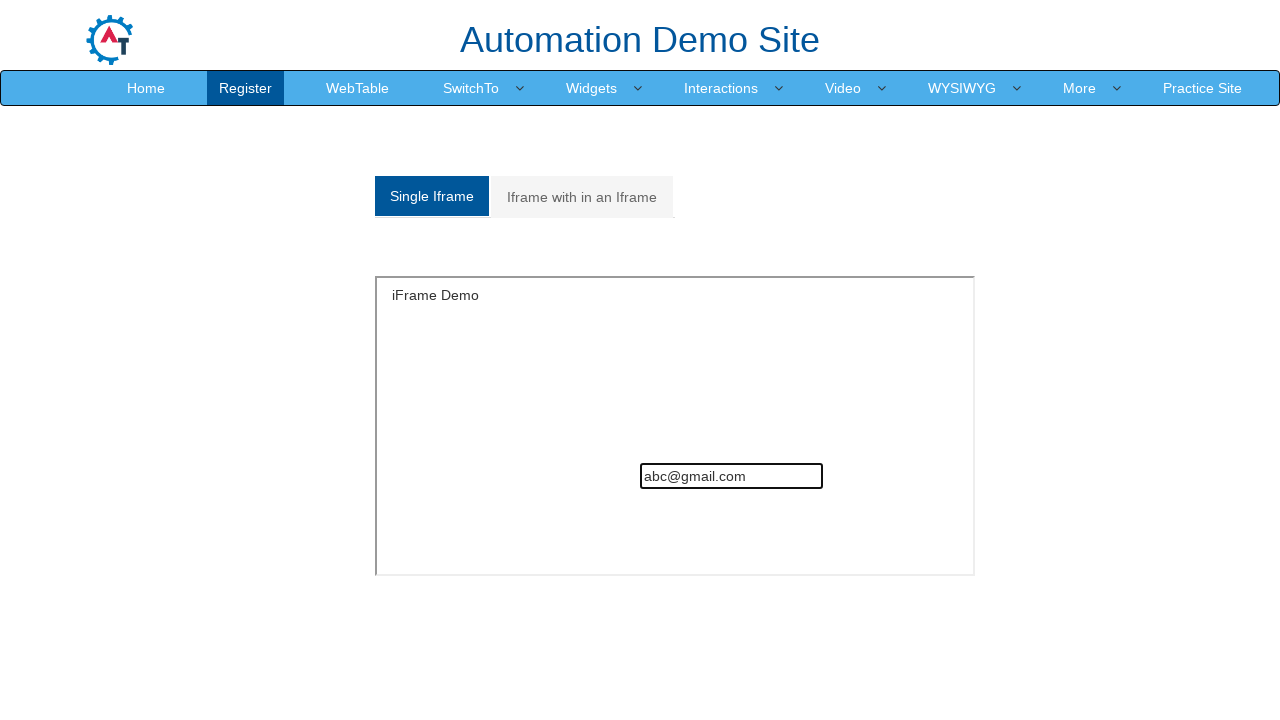

Clicked on 'Iframe with in an Iframe' tab to switch to nested frames at (582, 197) on a.analystic:has-text('Iframe with in an Iframe')
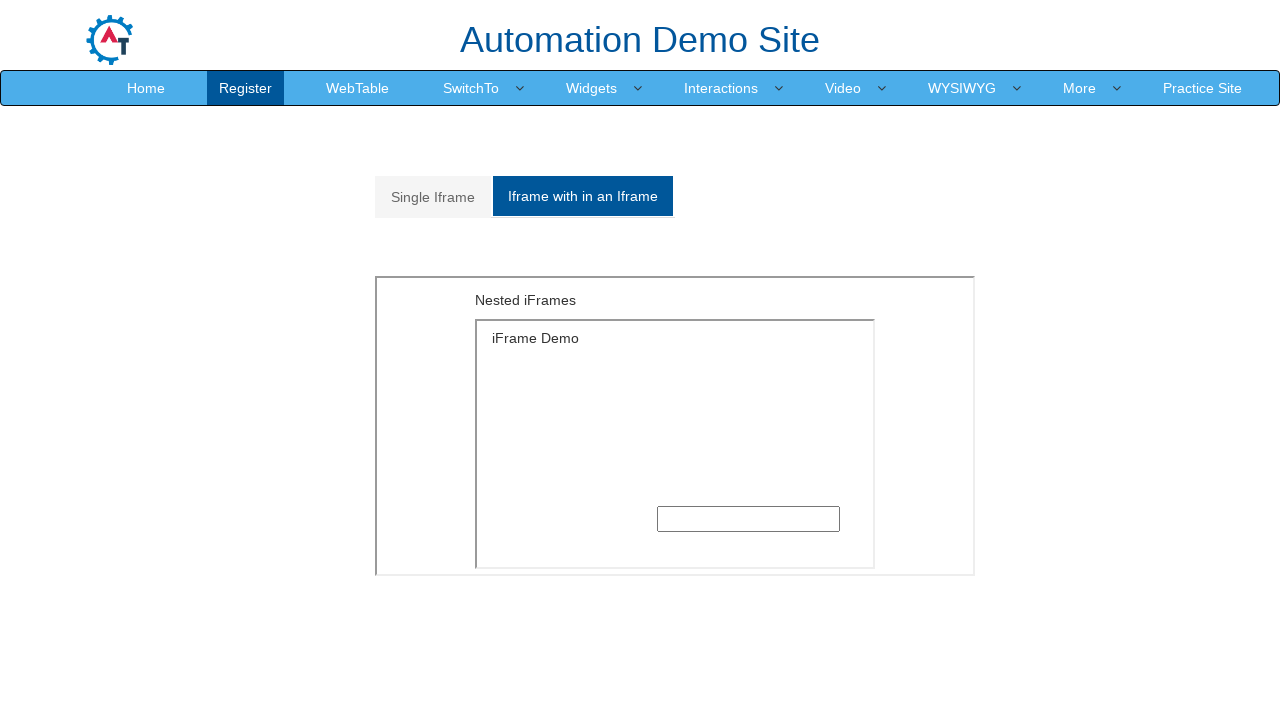

Waited 1000ms for nested frames to load
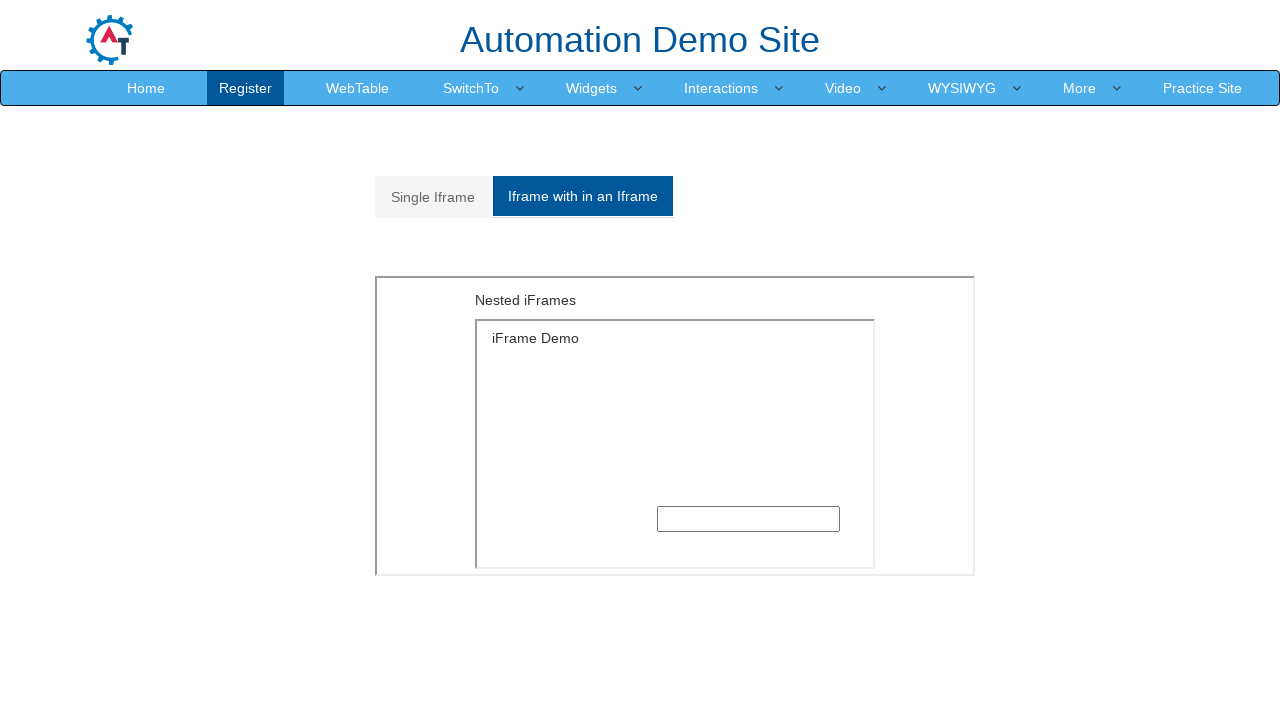

Located outer frame with src='MultipleFrames.html'
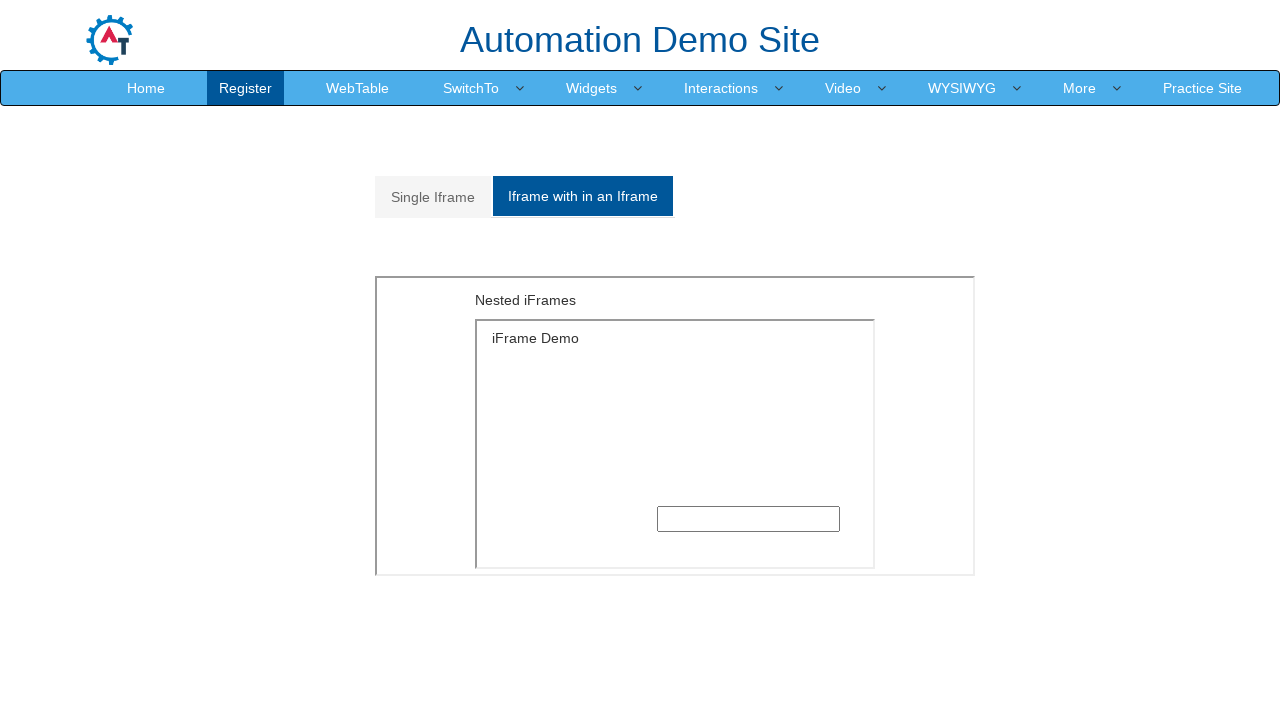

Located inner frame with src='SingleFrame.html' within outer frame
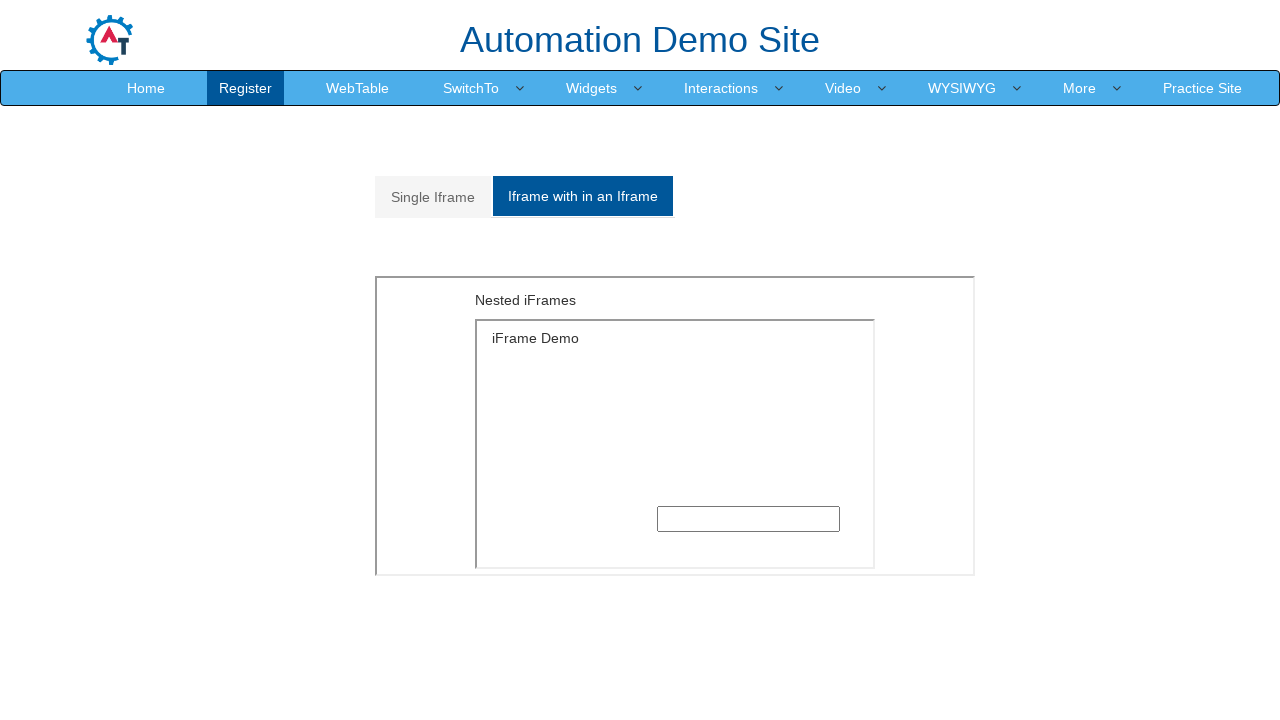

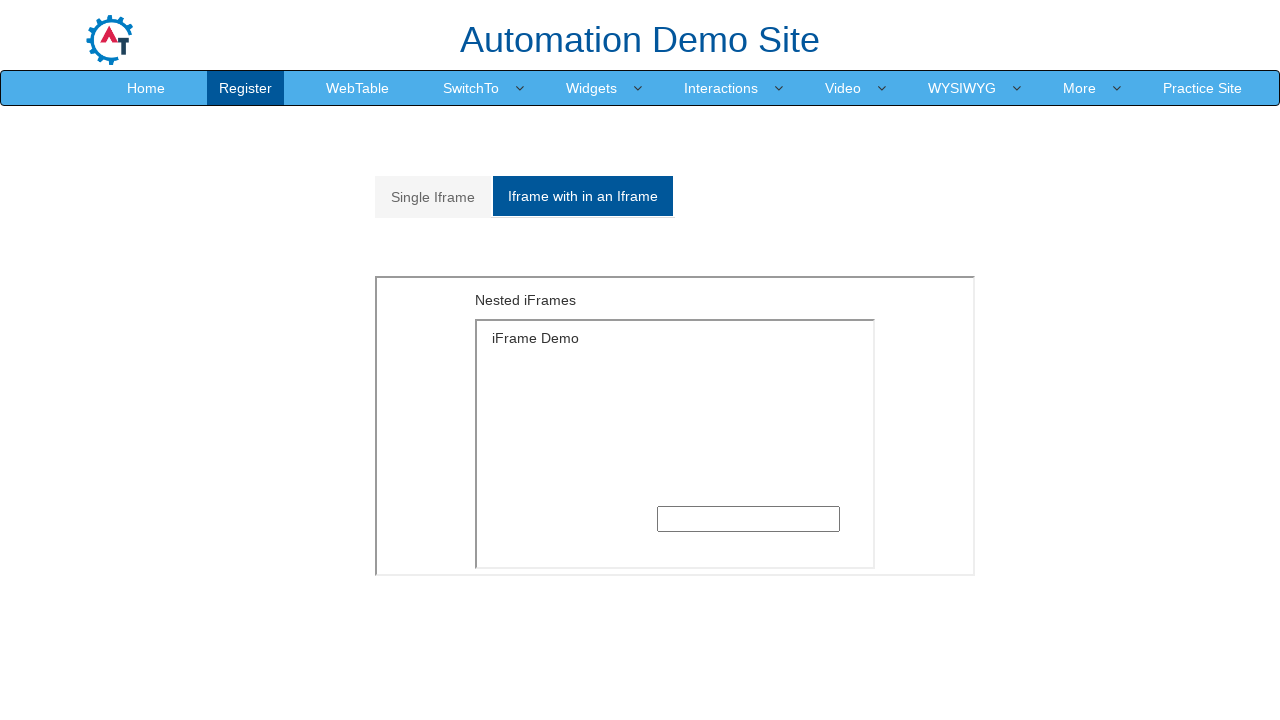